Tests multiple radio button selections by clicking two different buttons

Starting URL: https://letcode.in/radio

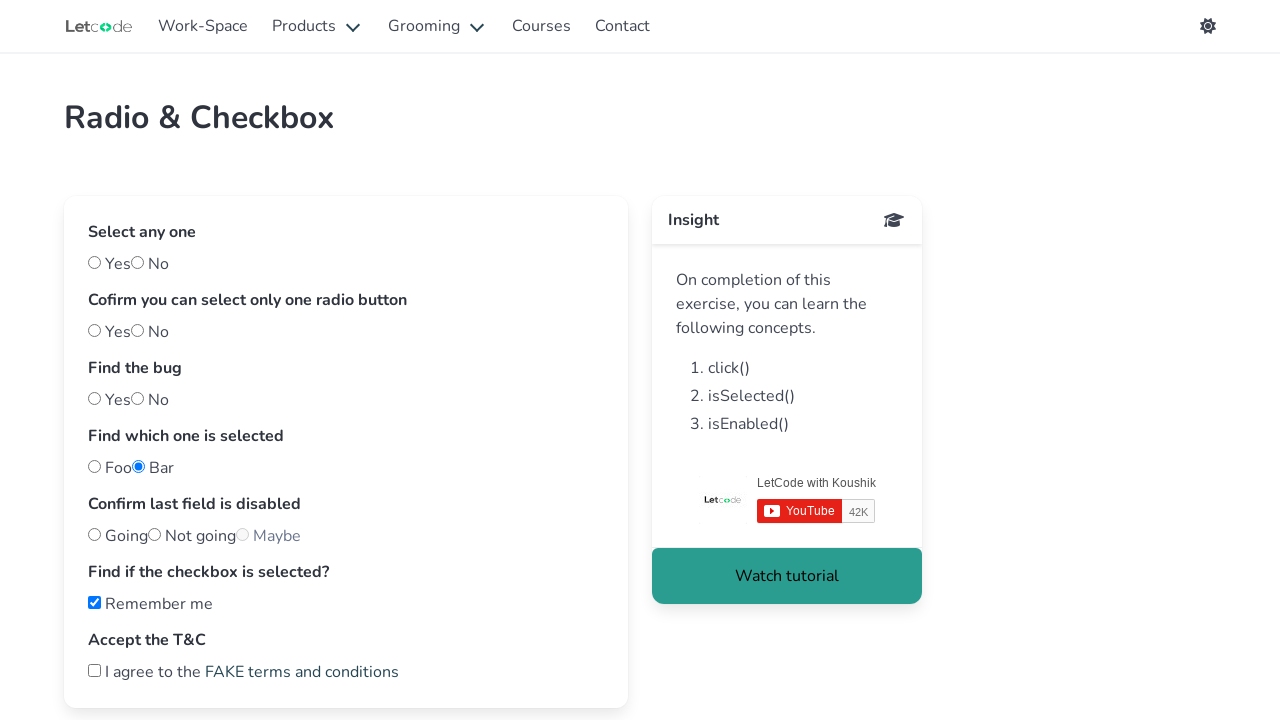

Clicked the 'nobug' radio button at (94, 398) on #nobug
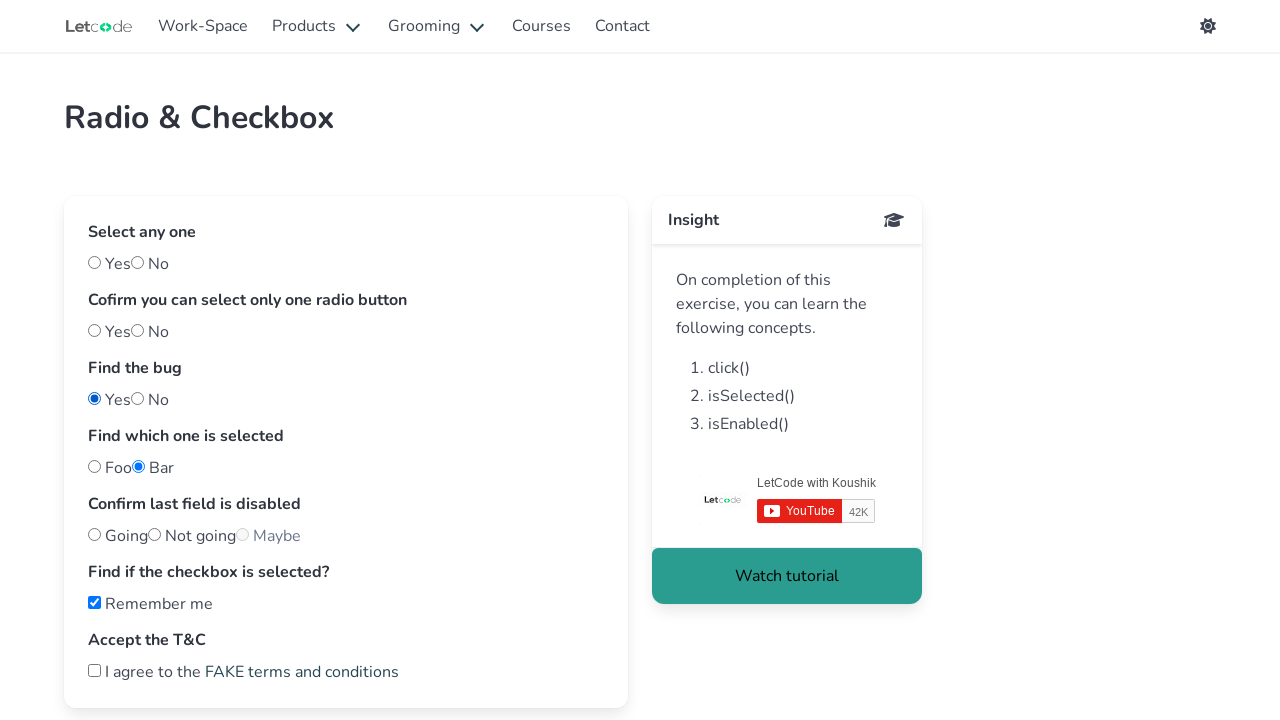

Clicked the 'bug' radio button at (138, 398) on #bug
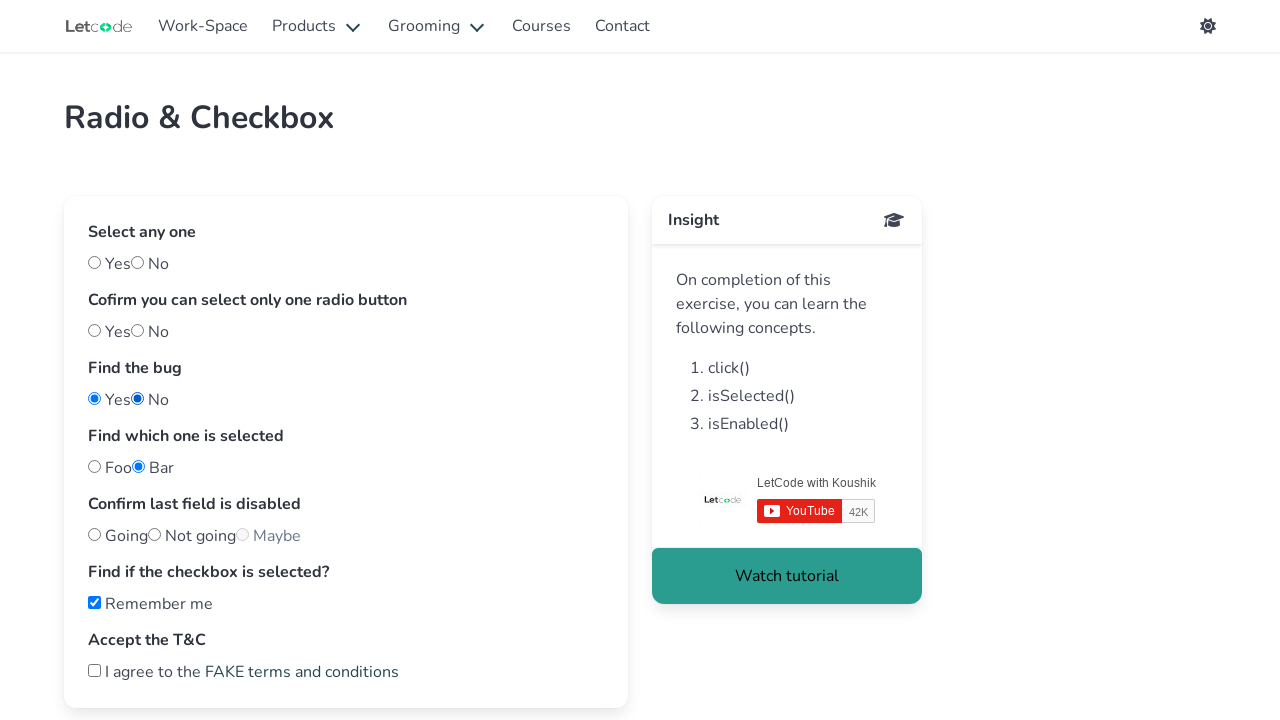

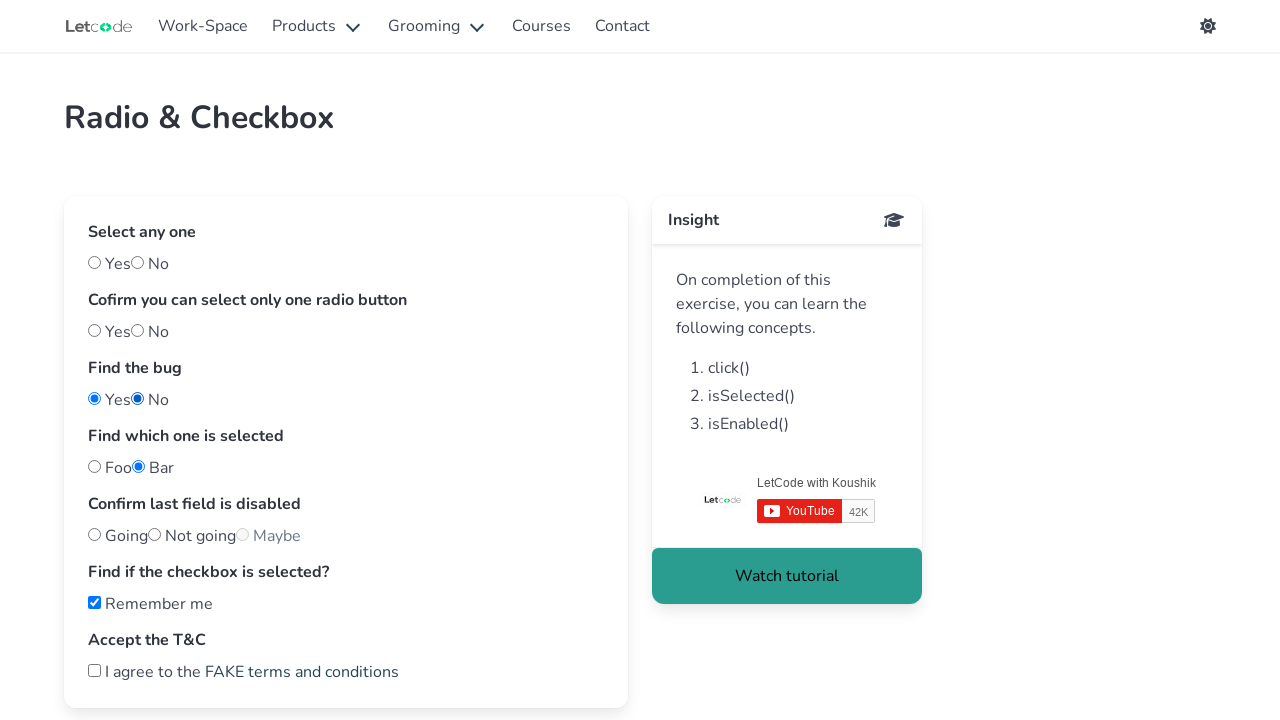